Tests a form that requires calculating the sum of two displayed numbers and selecting the result from a dropdown before submitting

Starting URL: https://suninjuly.github.io/selects1.html

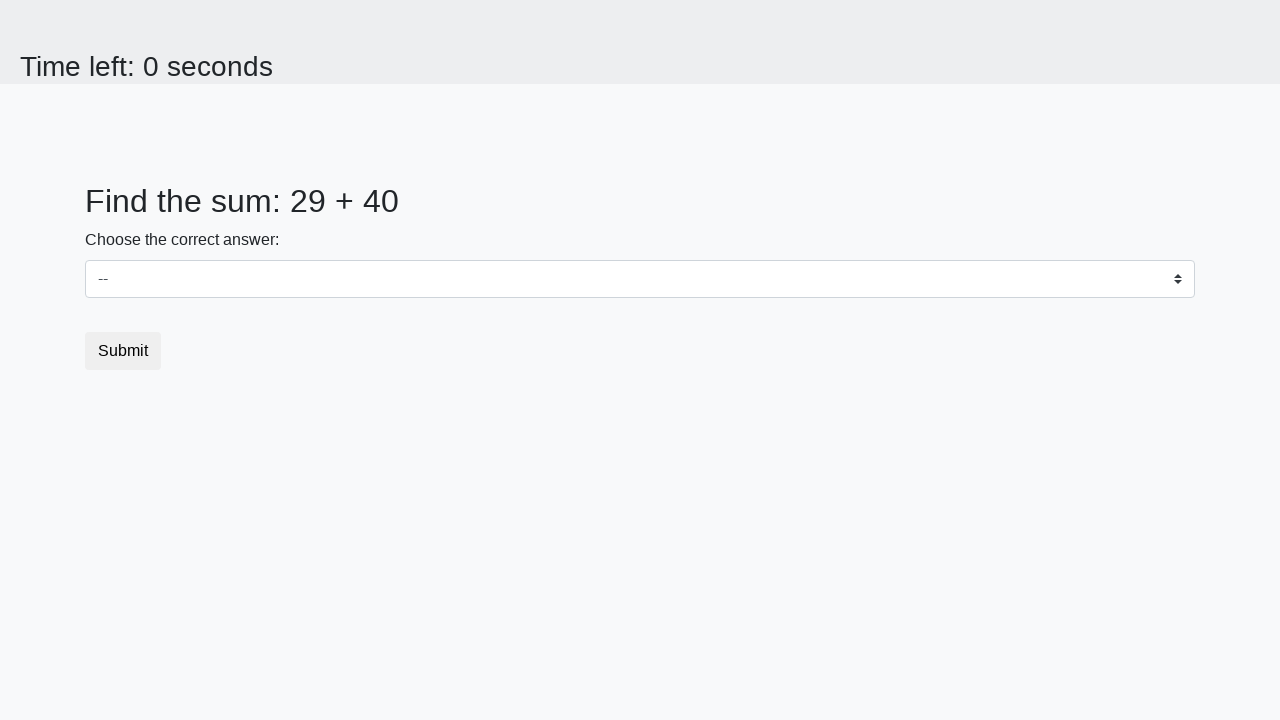

Navigated to the form page
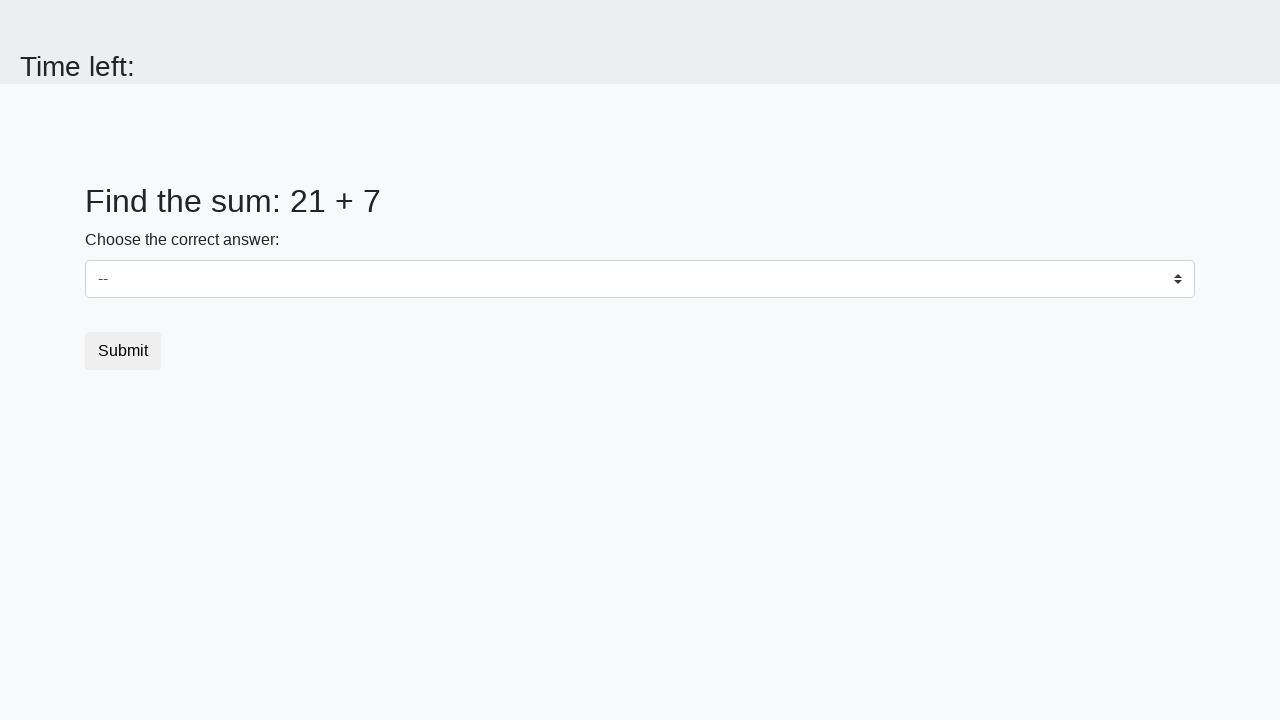

Retrieved first number from the page
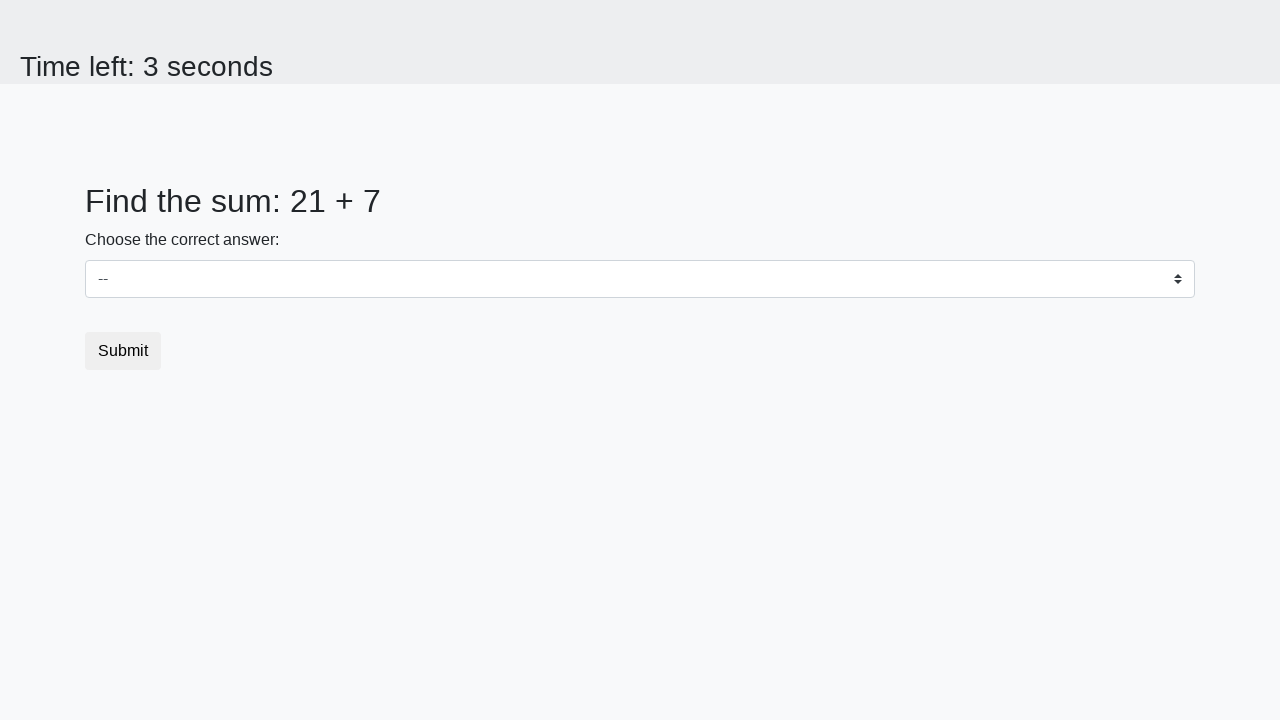

Retrieved second number from the page
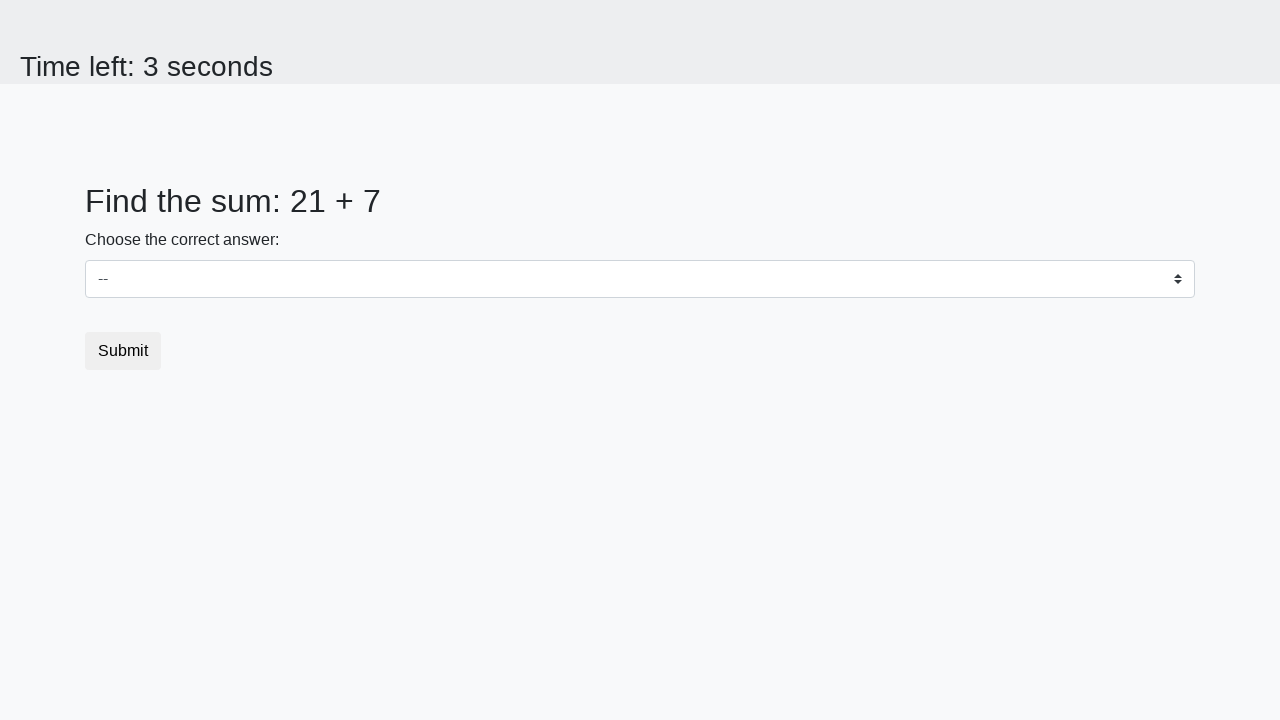

Calculated sum: 21 + 7 = 28
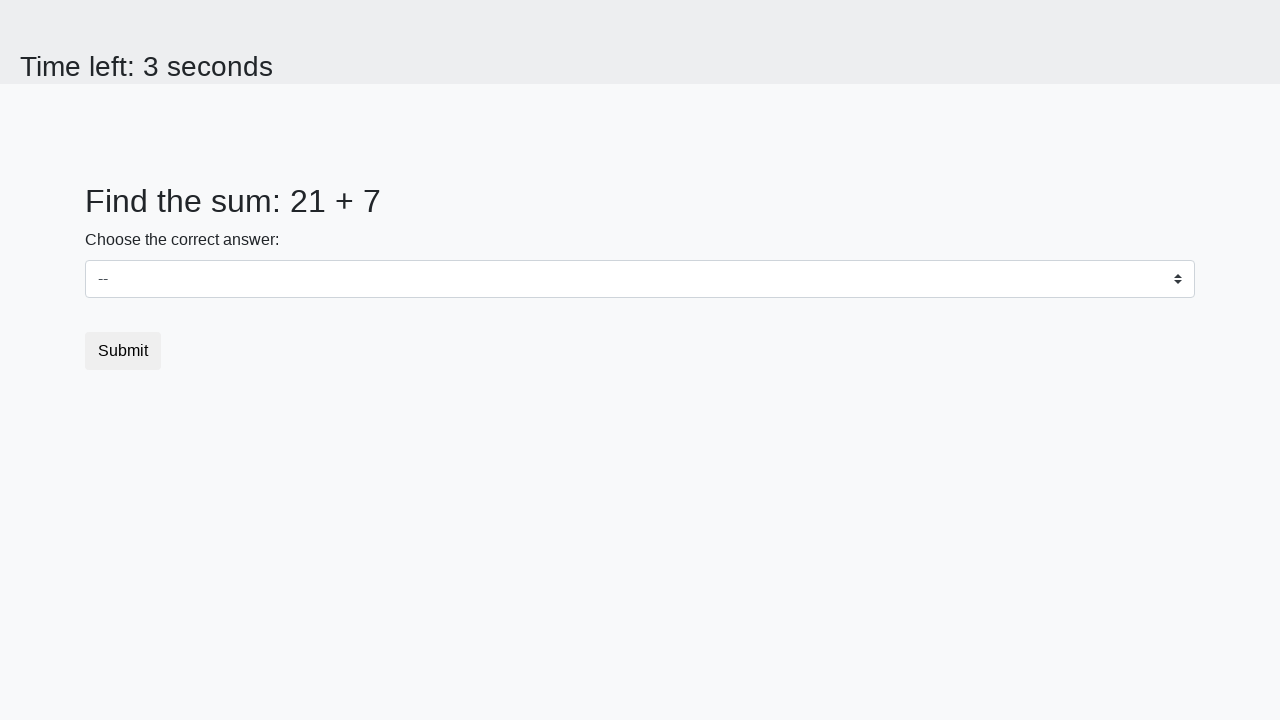

Selected 28 from the dropdown on #dropdown
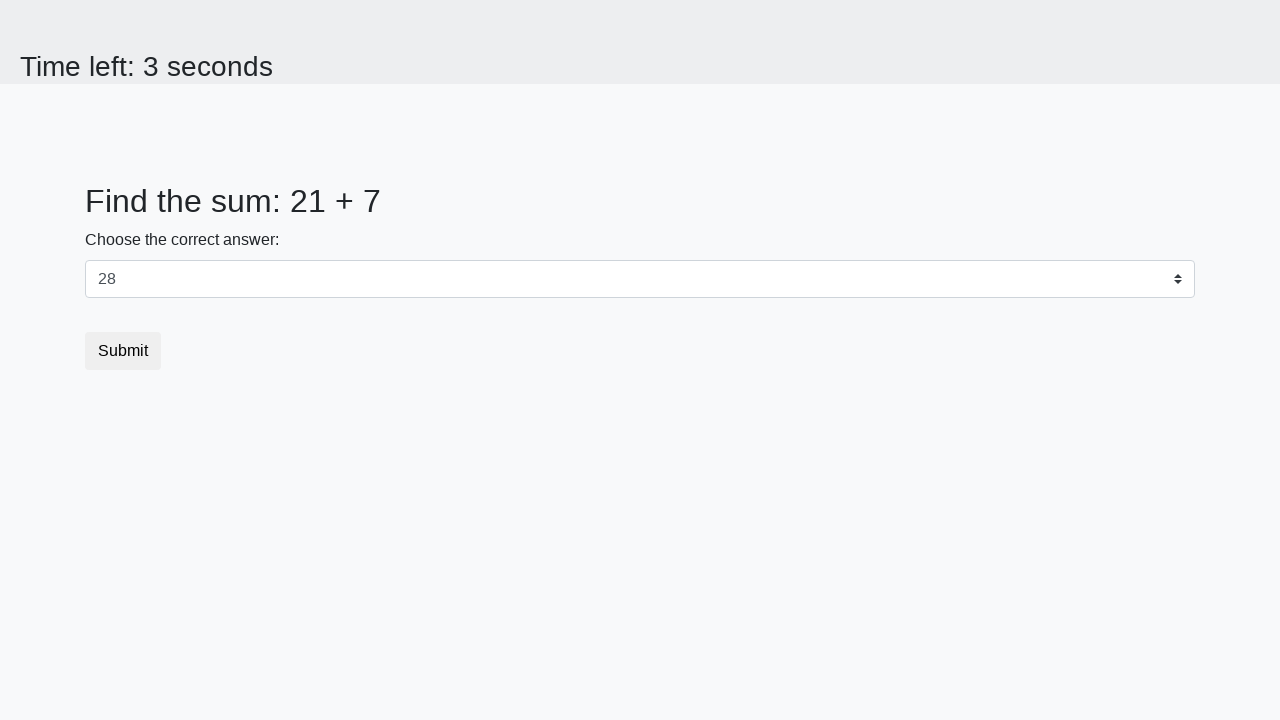

Clicked the submit button at (123, 351) on [type='submit']
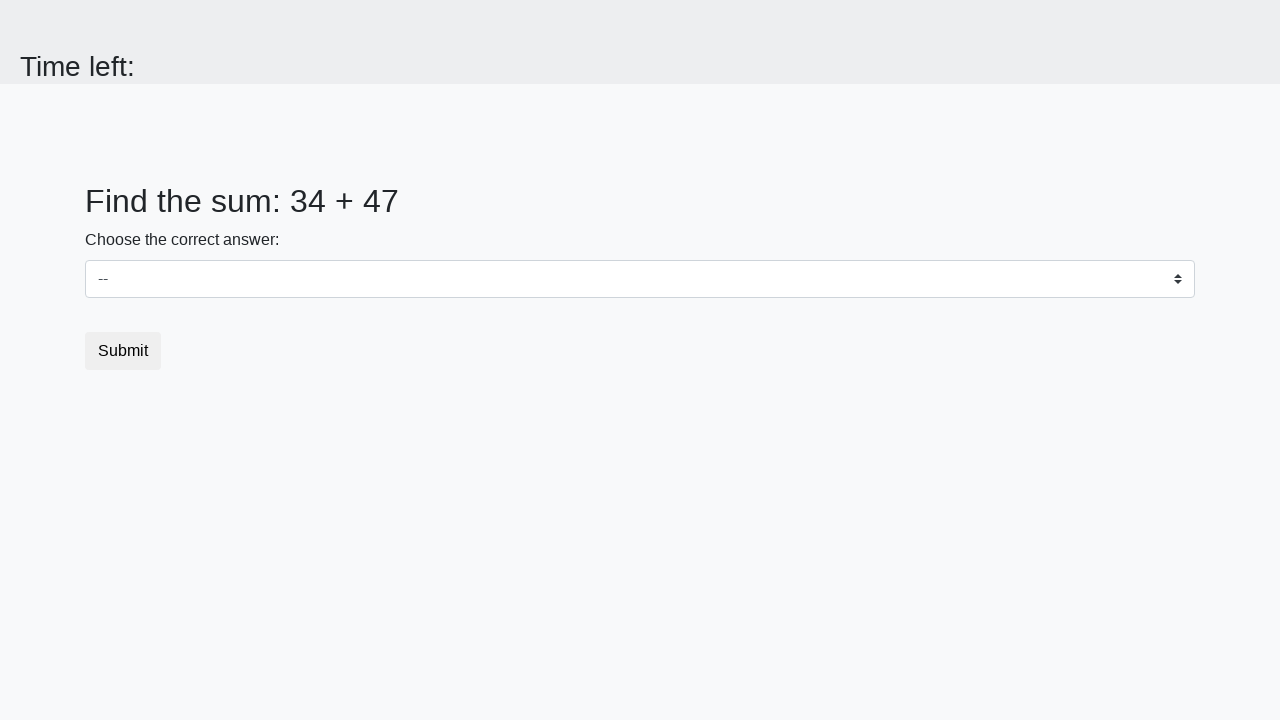

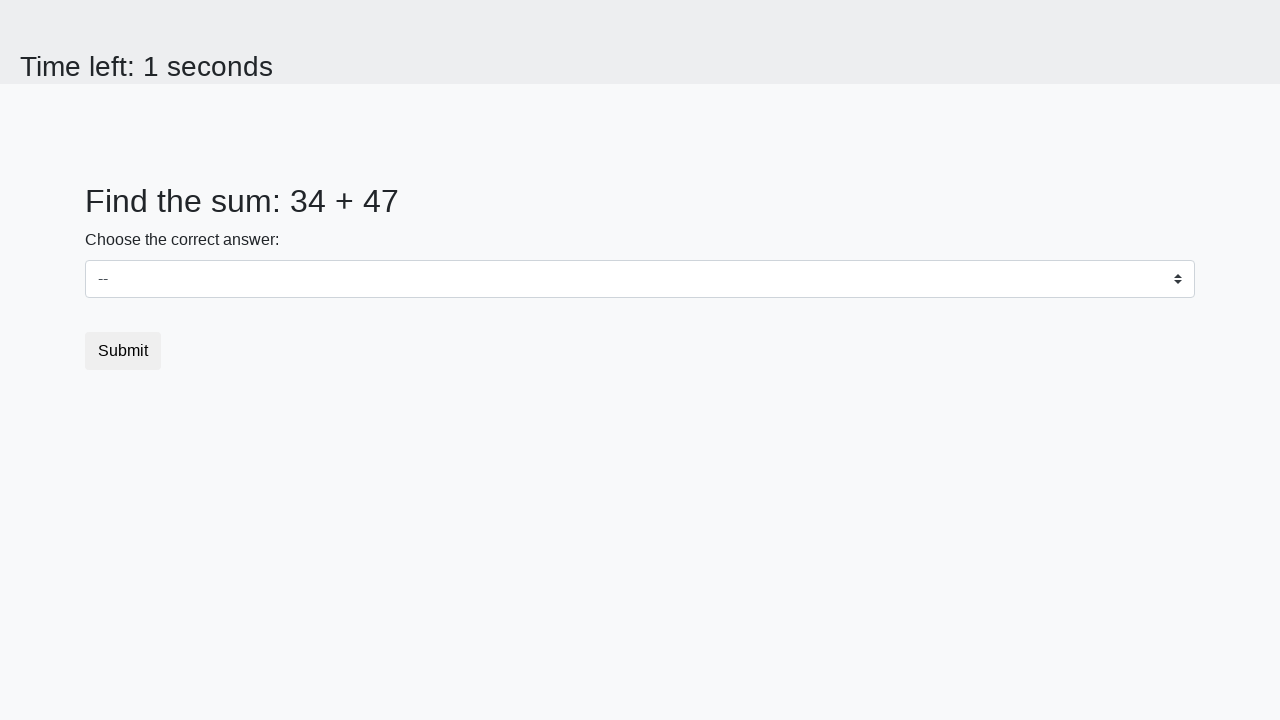